Tests the dynamic properties page on demoqa.com by waiting for and clicking a button that becomes visible after a delay

Starting URL: https://demoqa.com/dynamic-properties

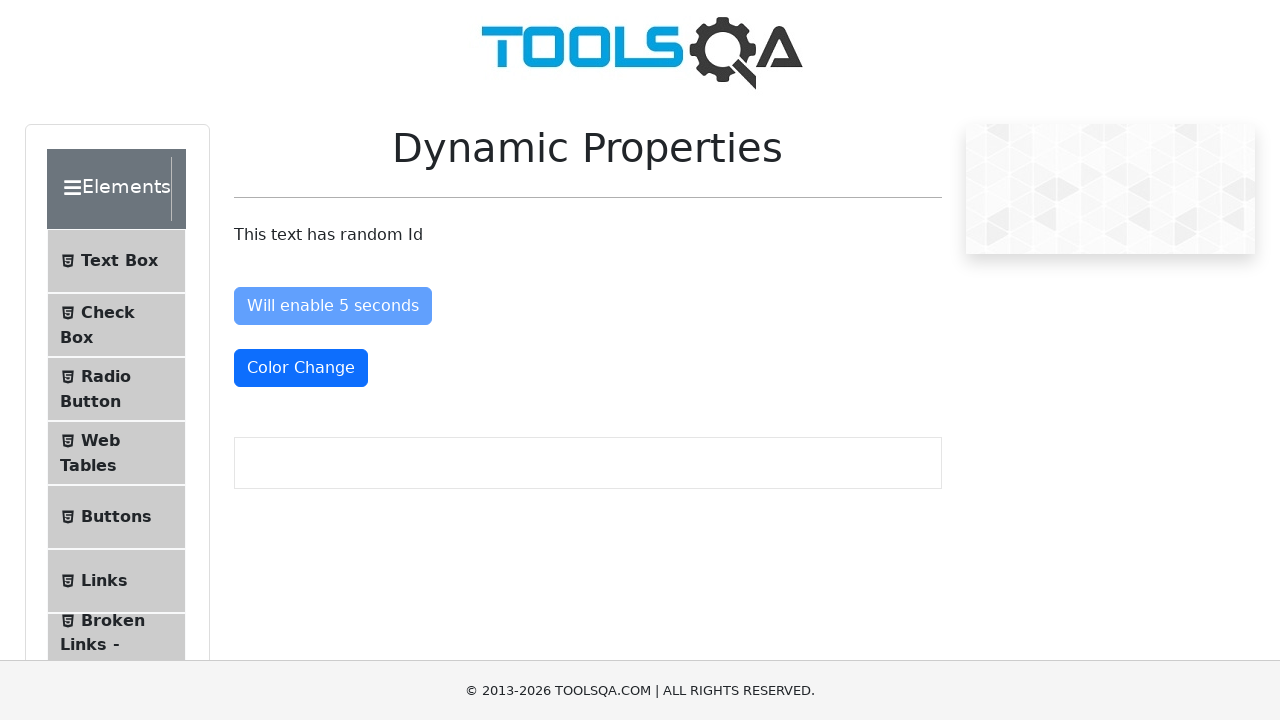

Waited for 'Visible After 5 Seconds' button to become visible
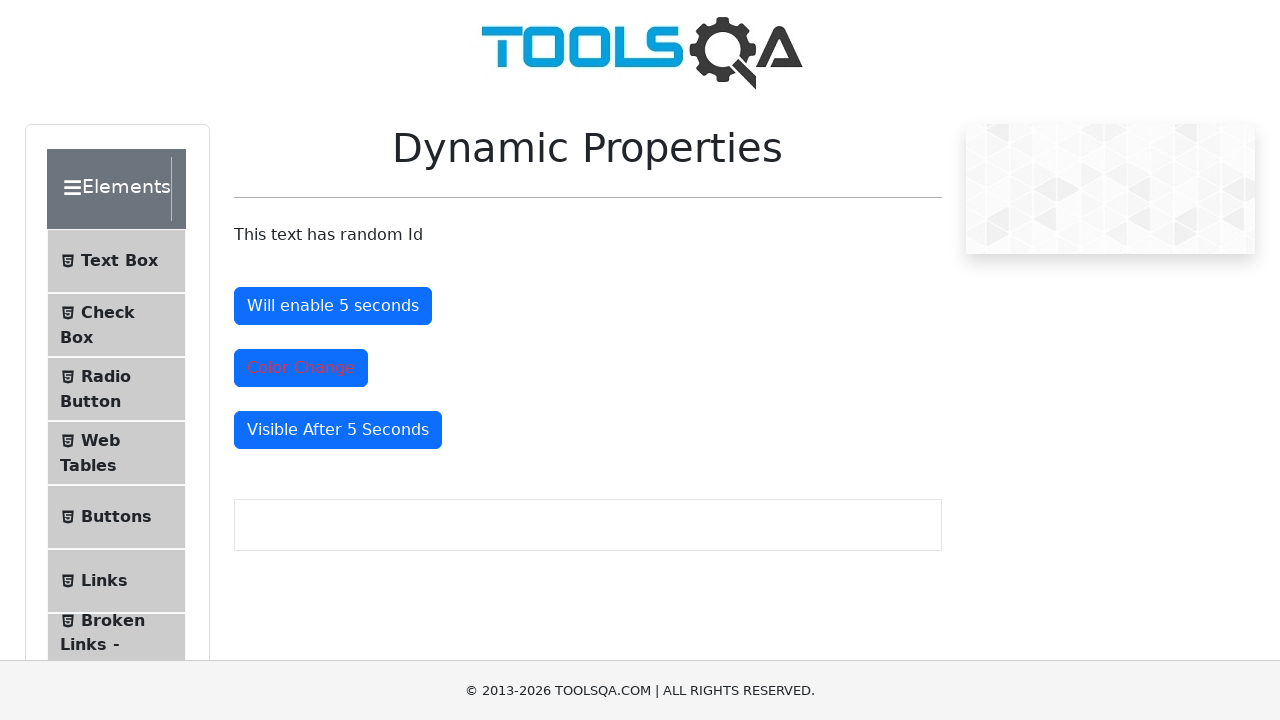

Clicked the dynamically visible button at (338, 430) on button#visibleAfter
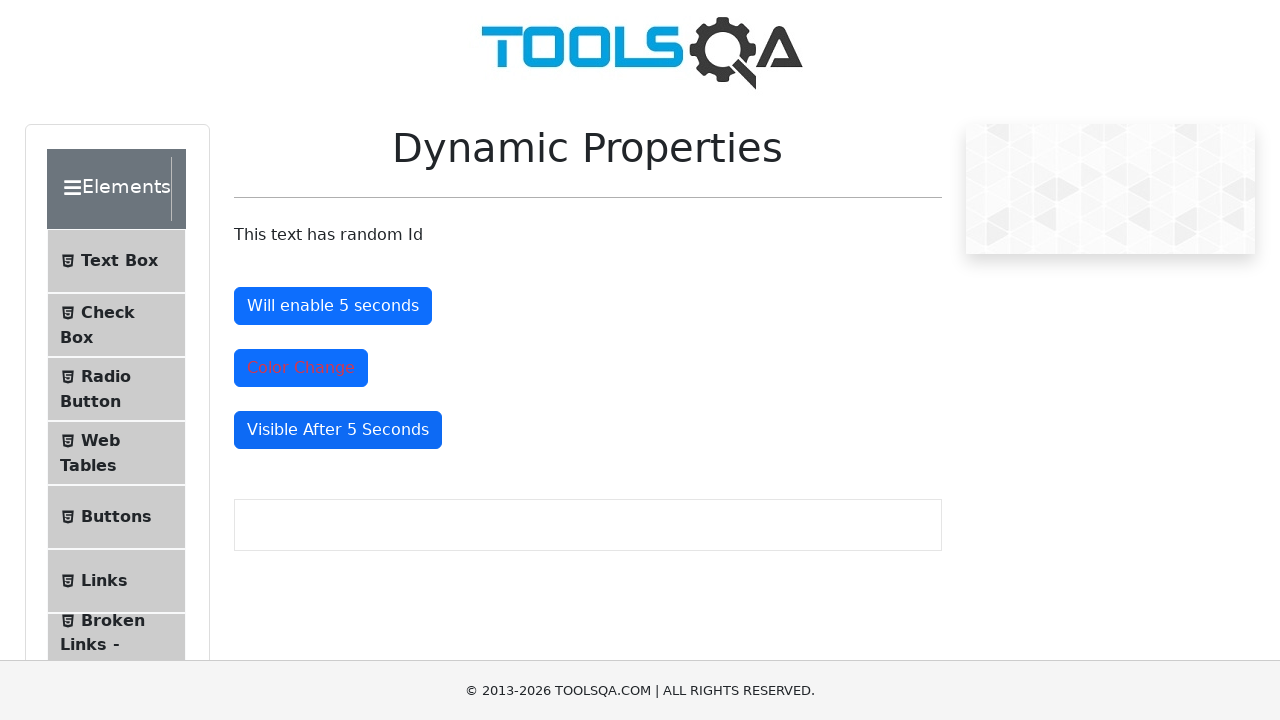

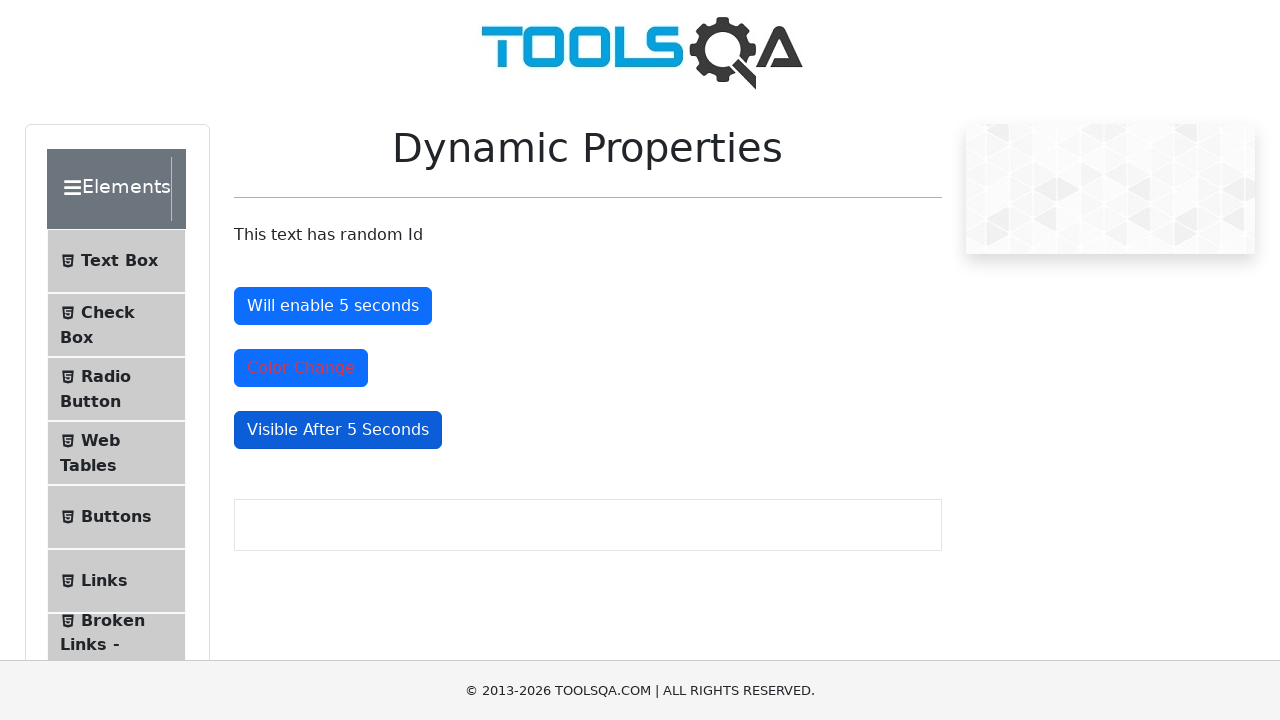